Tests form submission on Selenium demo page by filling text and password fields, clearing and refilling them, verifying a disabled field, and submitting the form

Starting URL: https://www.selenium.dev/selenium/web/web-form.html

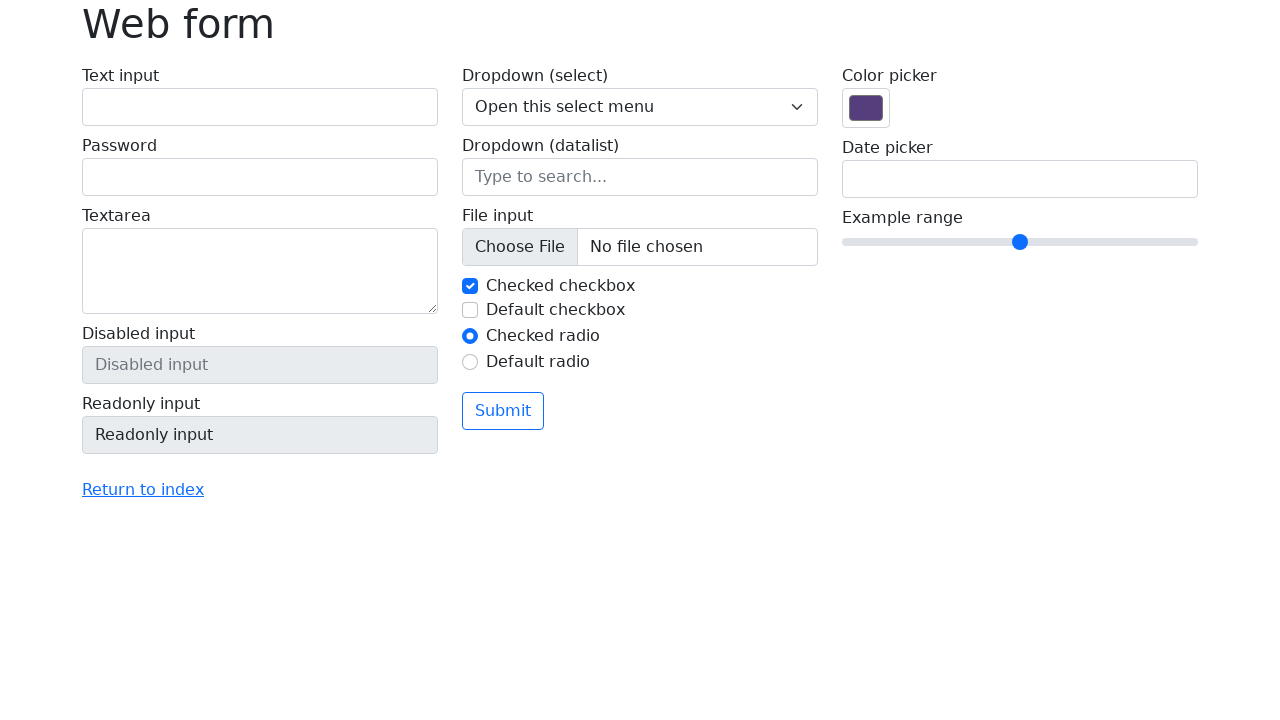

Waited for form to load - h1.display-6 selector appeared
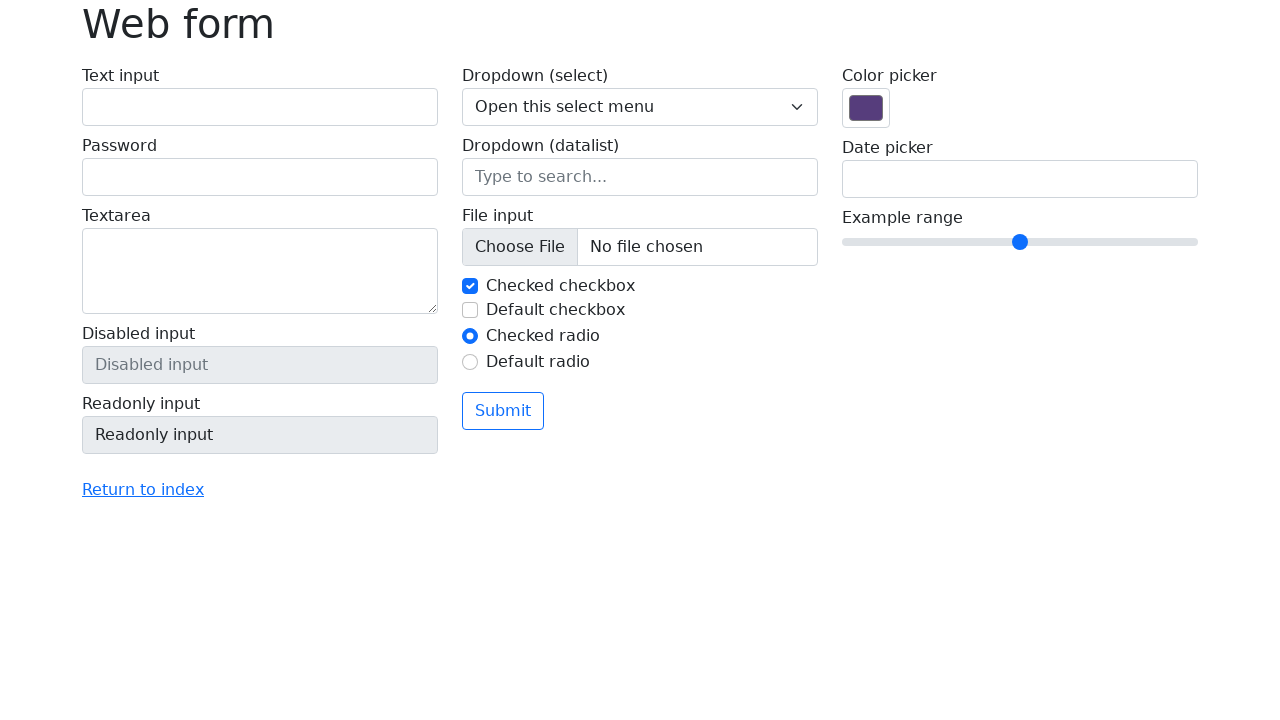

Filled text input field with 'my test!' on #my-text-id
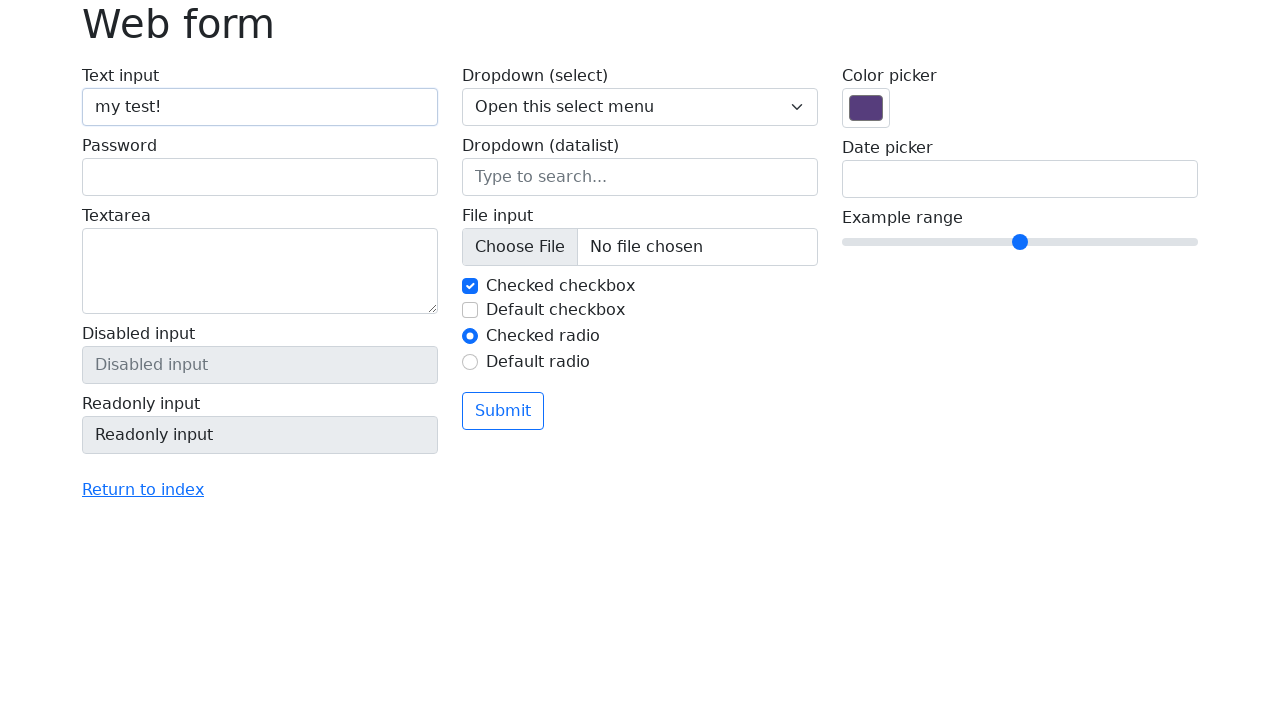

Filled password field with 'myNotCorrectPassword' on //input[@name='my-password']
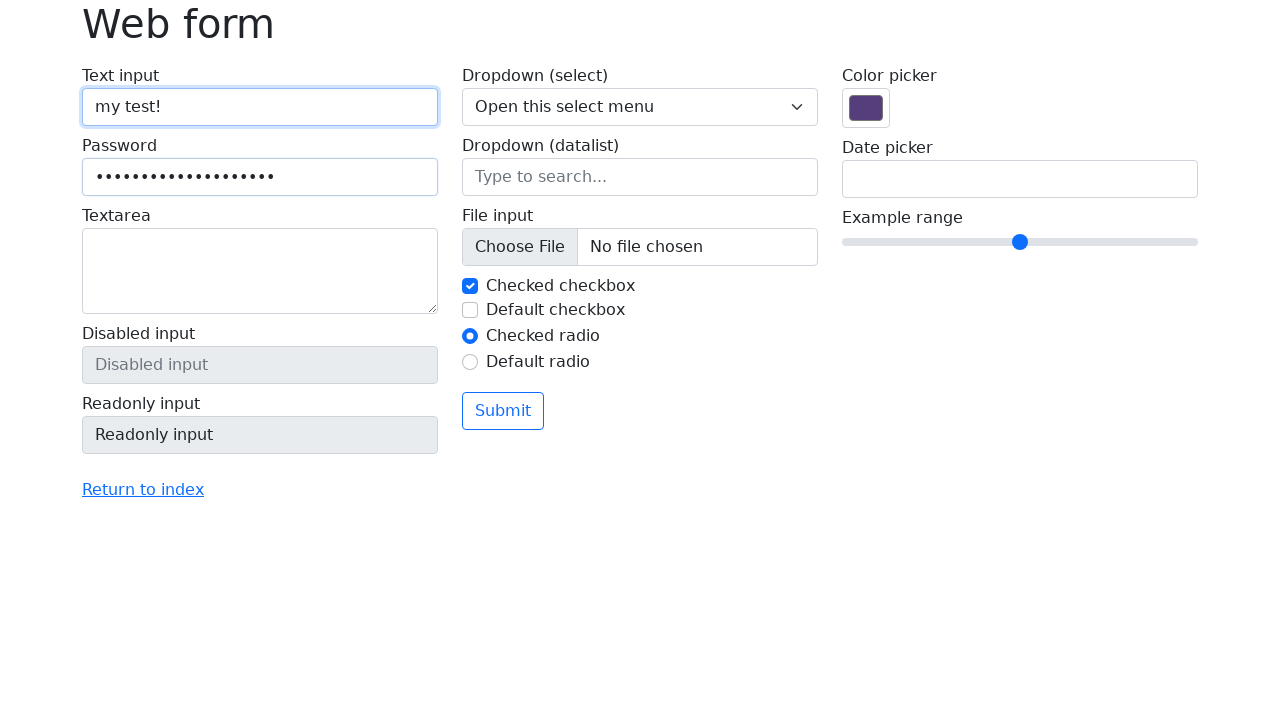

Cleared text input field on #my-text-id
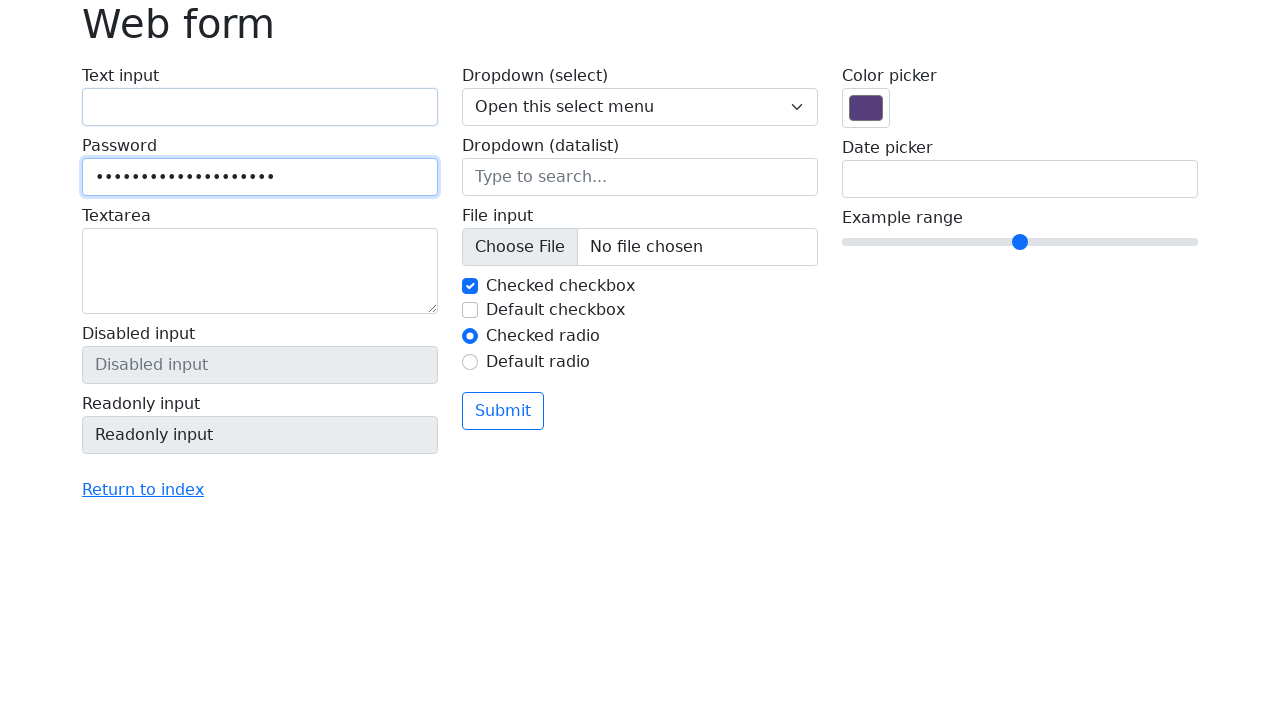

Cleared password field on //input[@name='my-password']
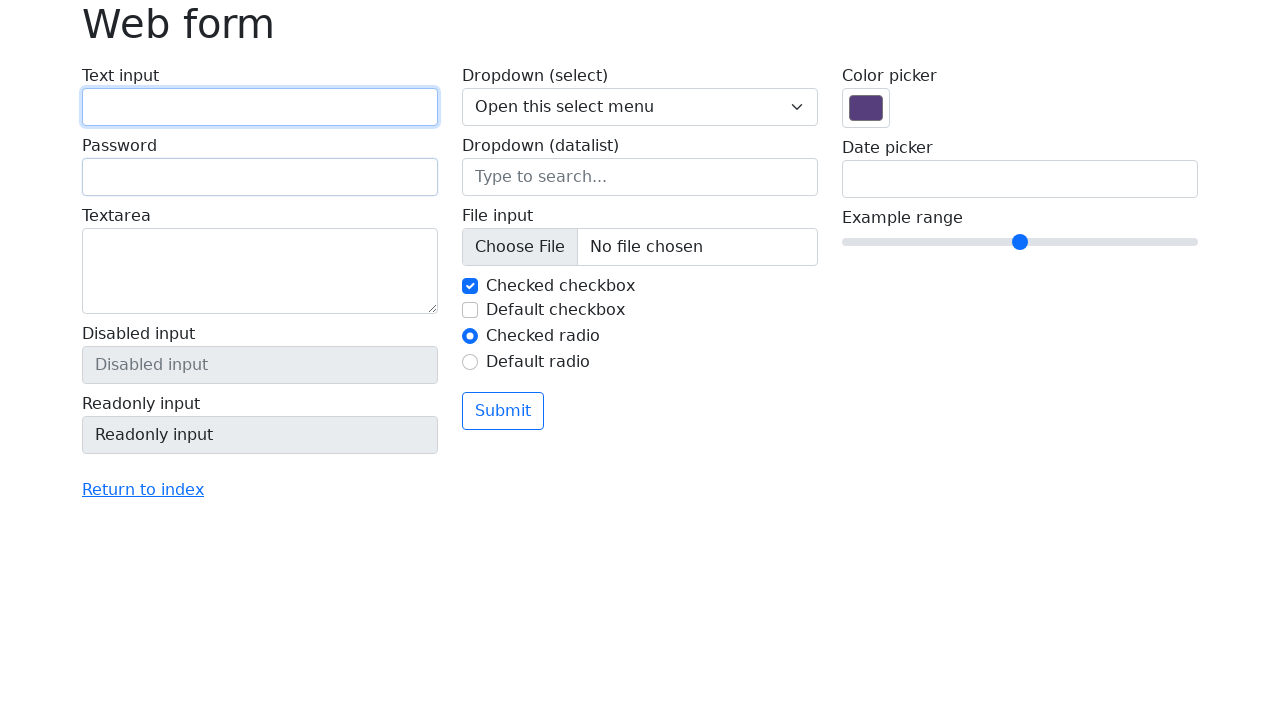

Refilled text input field with 'Nex step!' on #my-text-id
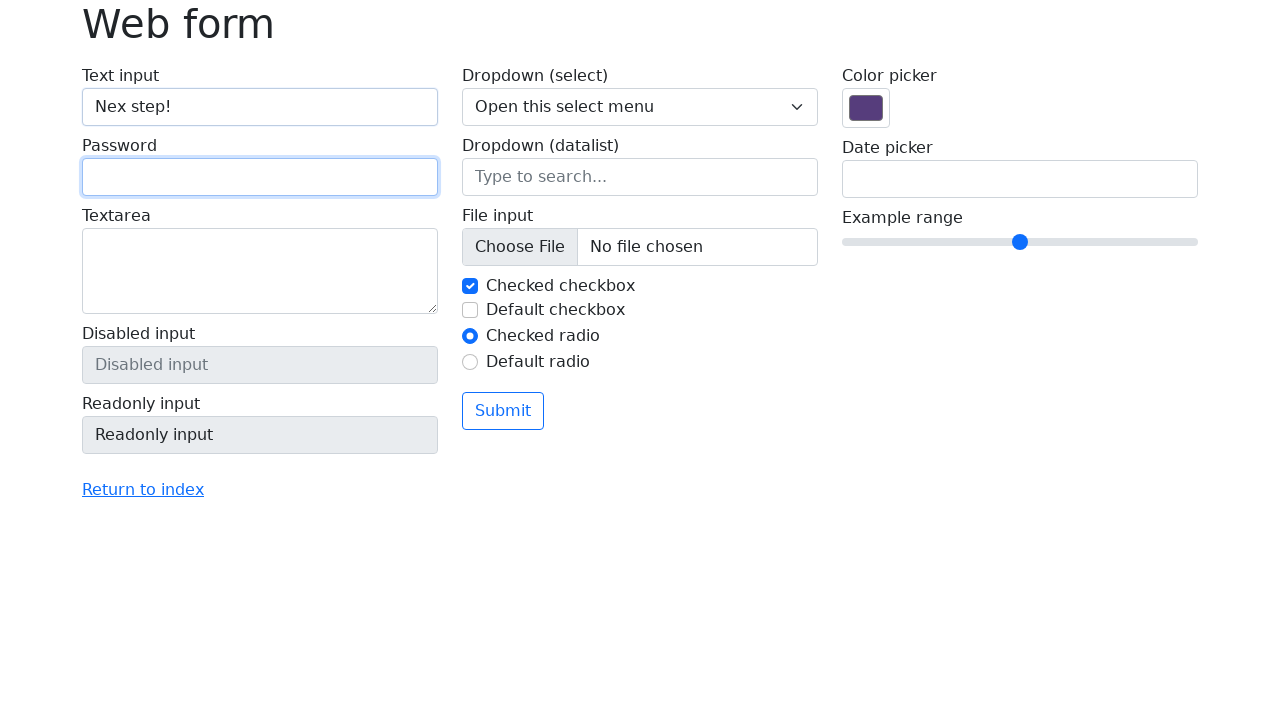

Refilled password field with 'My valid Password' on //input[@name='my-password']
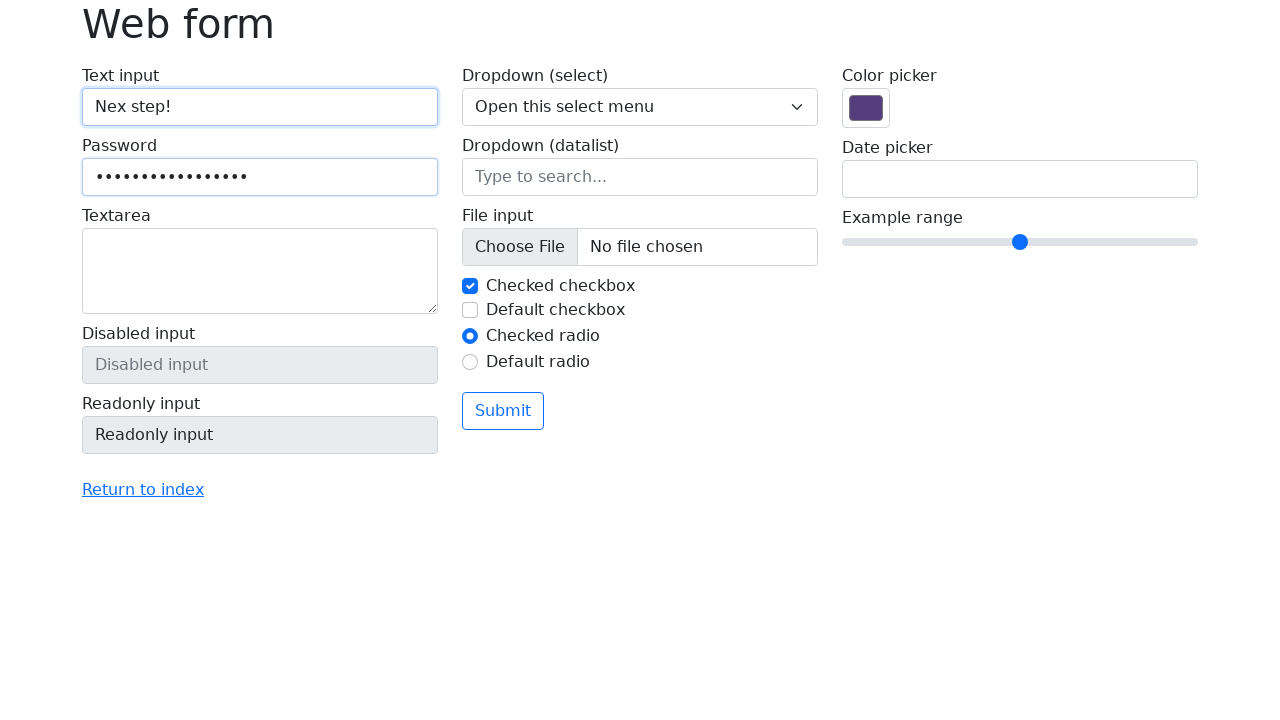

Located disabled input element
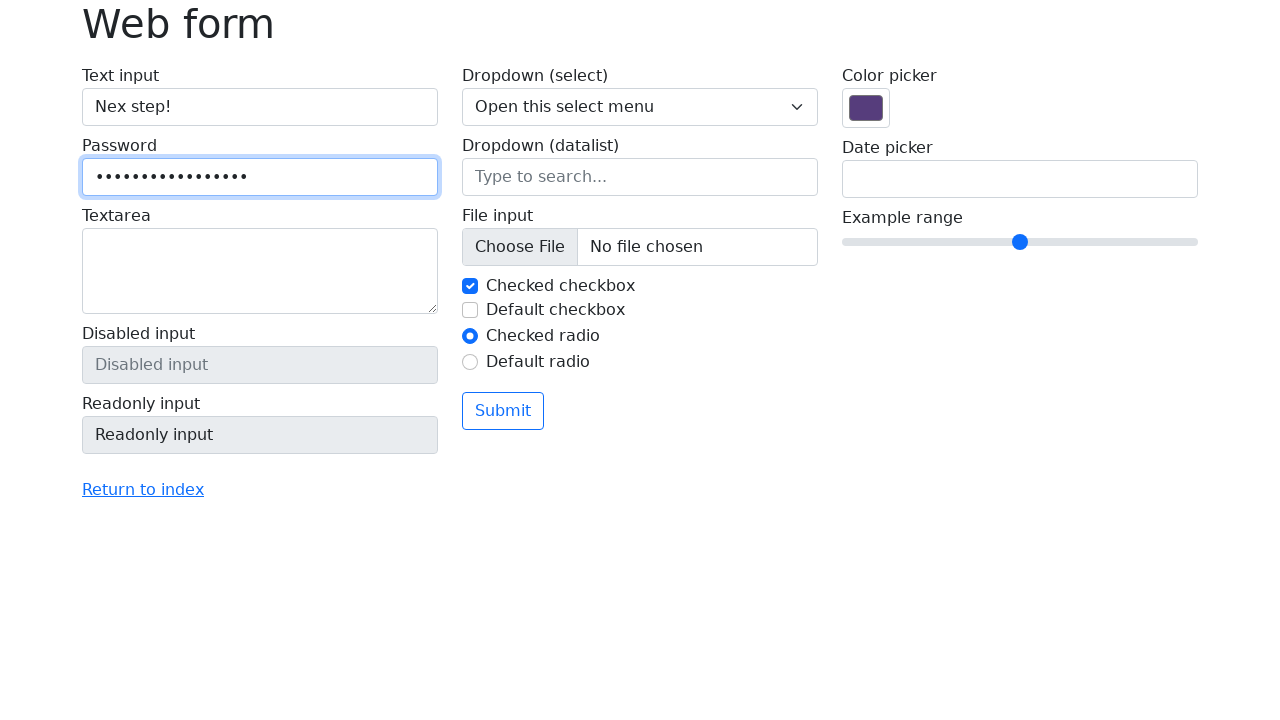

Verified that disabled element is not enabled
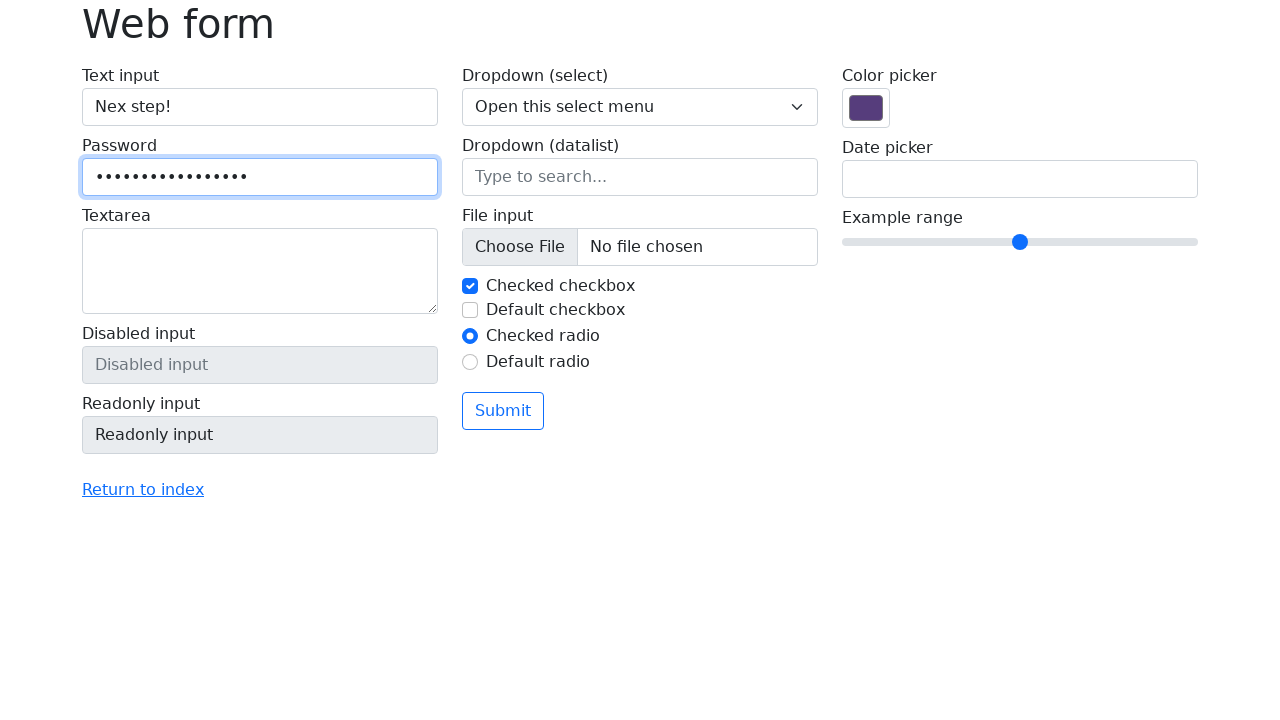

Clicked submit button to submit the form at (503, 411) on xpath=//button[@type='submit']
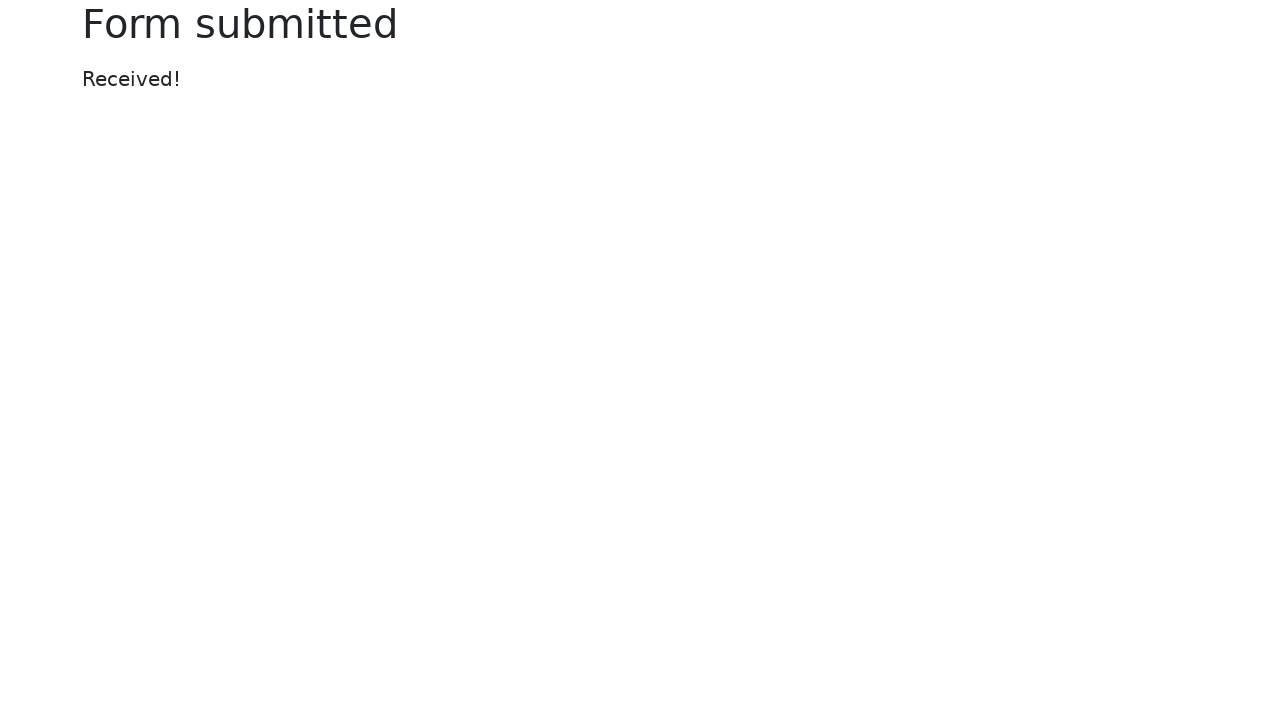

Waited for form submission confirmation message to appear
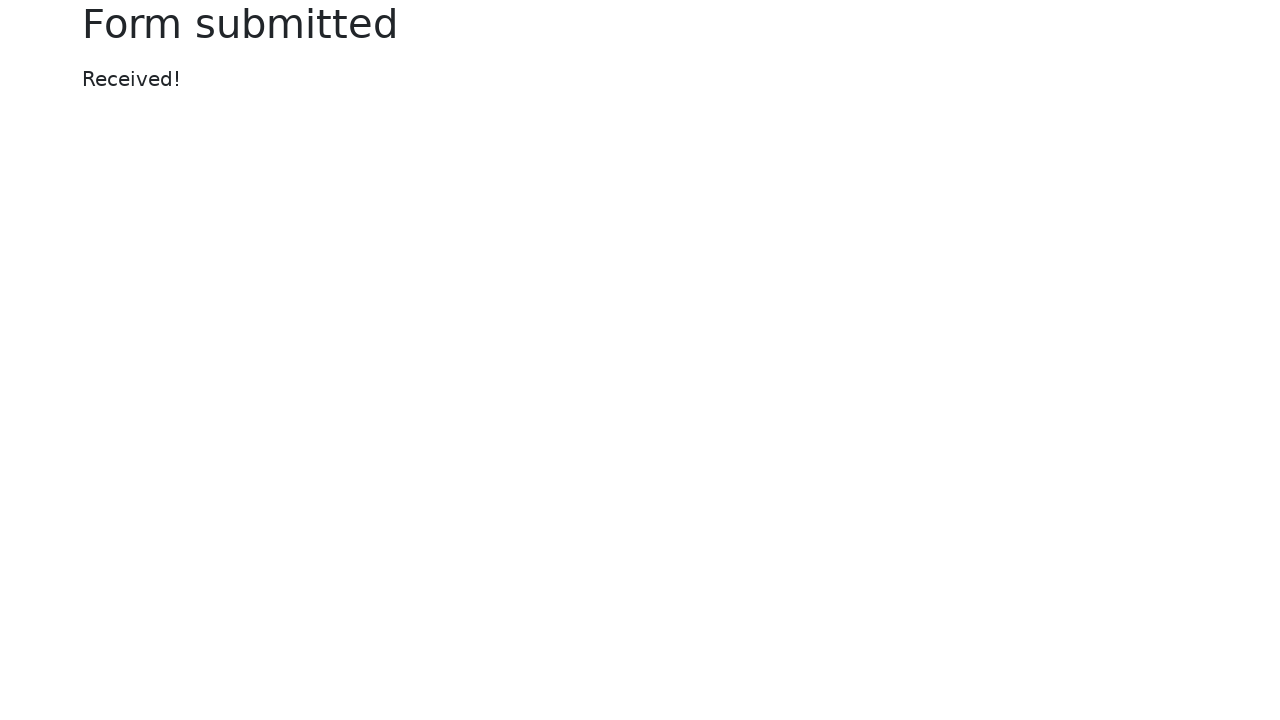

Retrieved header text content
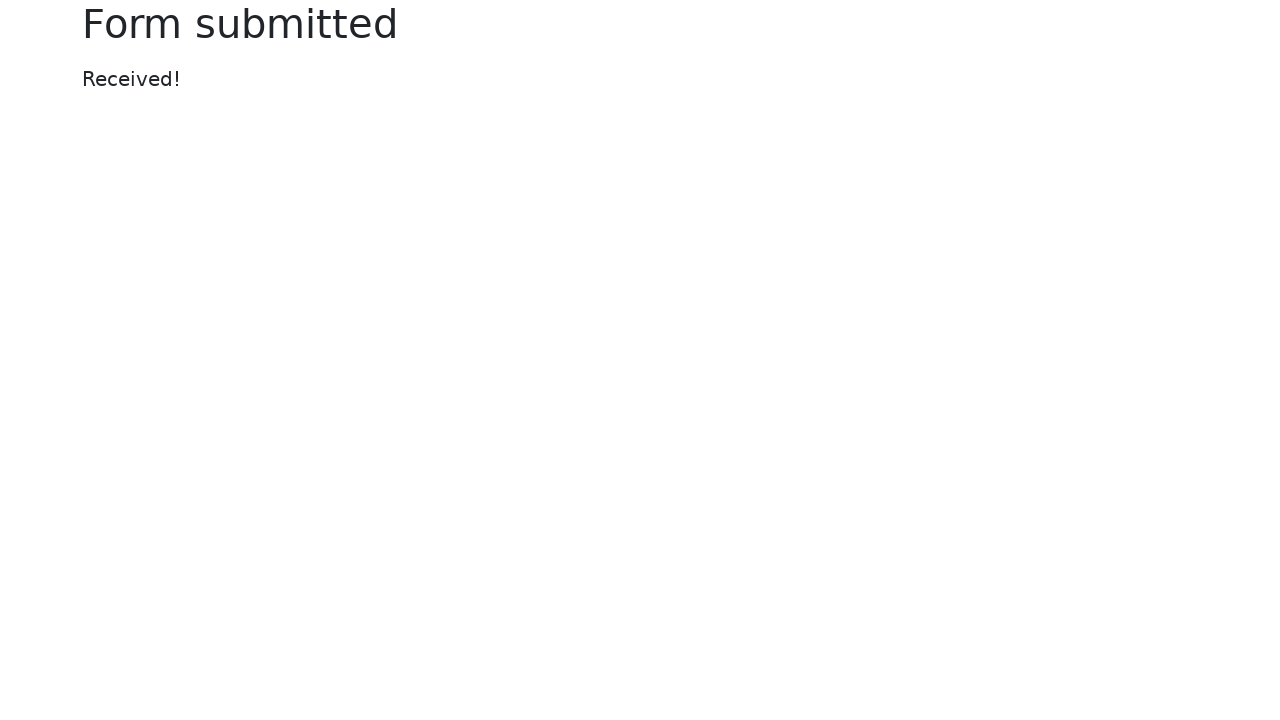

Verified header text equals 'Form submitted'
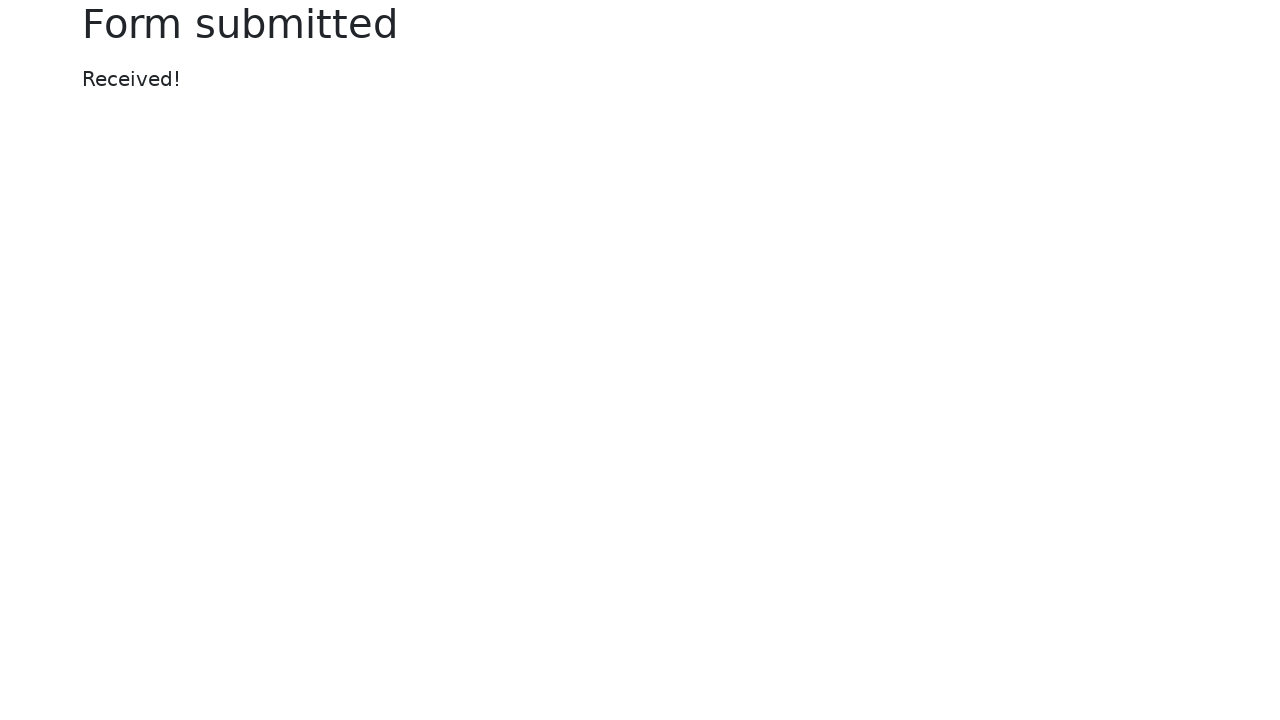

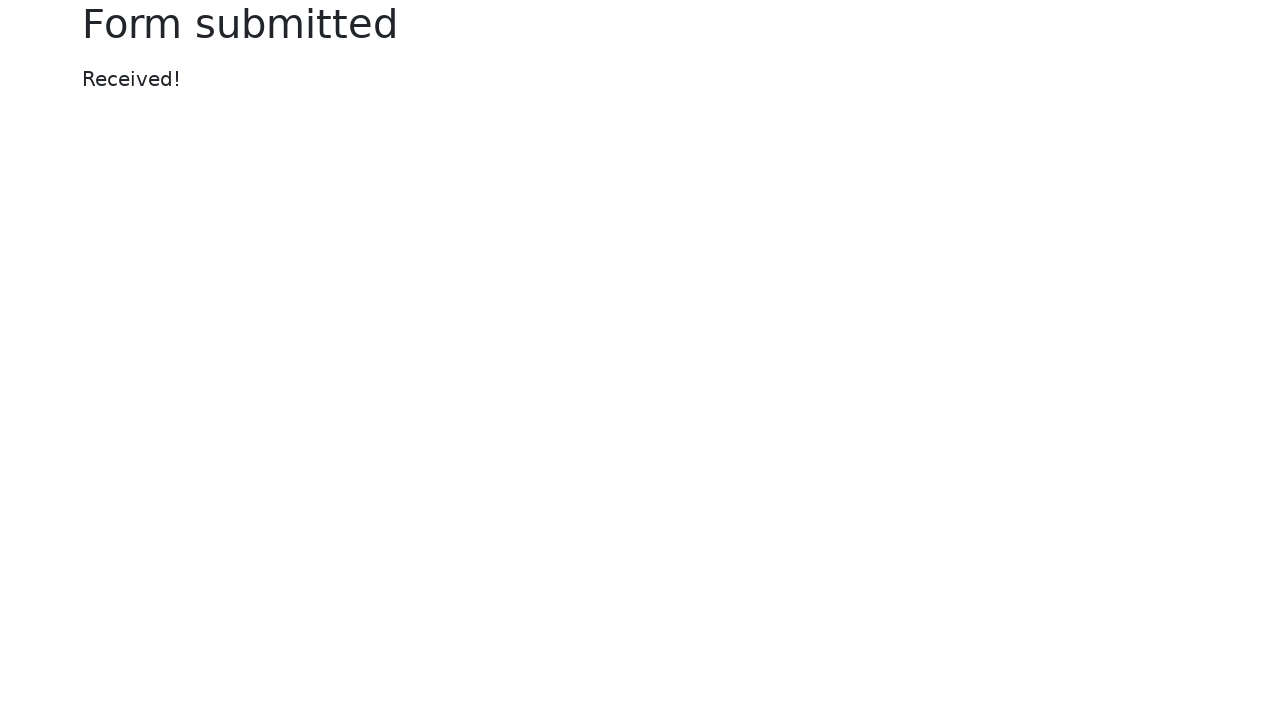